Tests dynamic content loading by clicking a start button and waiting for hidden content to become visible

Starting URL: https://the-internet.herokuapp.com/dynamic_loading/1

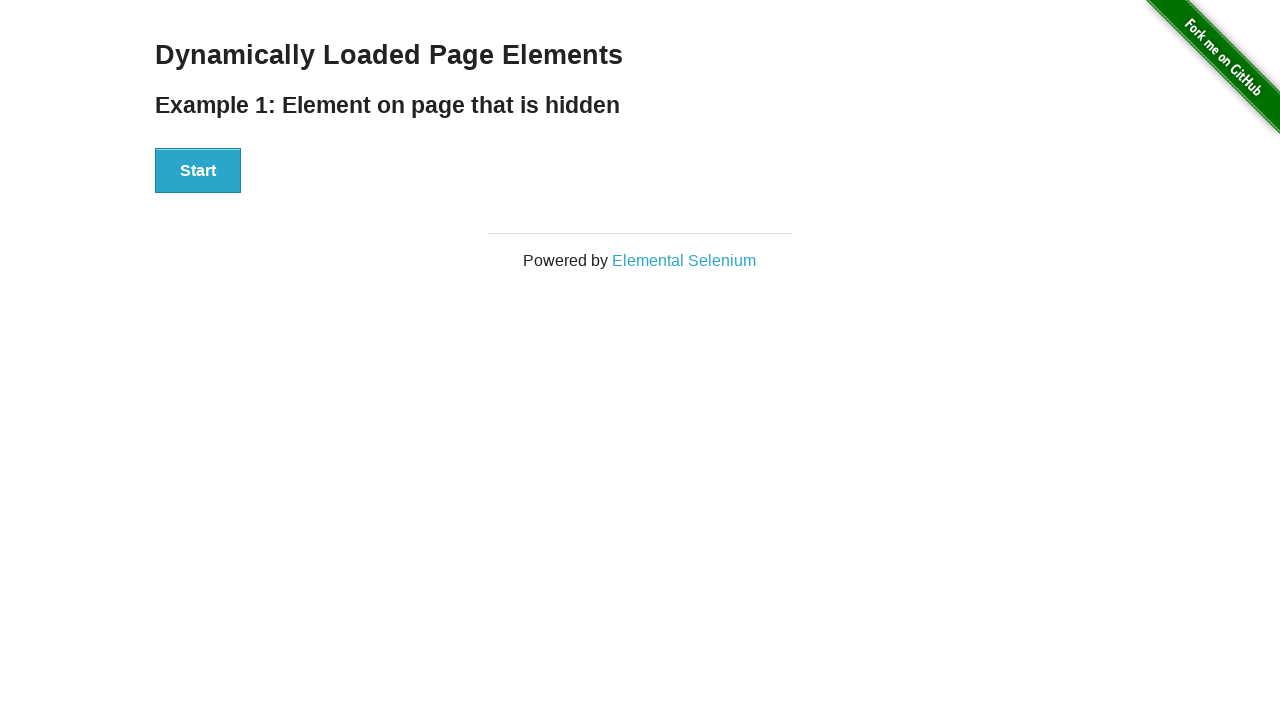

Clicked the start button to trigger dynamic content loading at (198, 171) on [id='start'] button
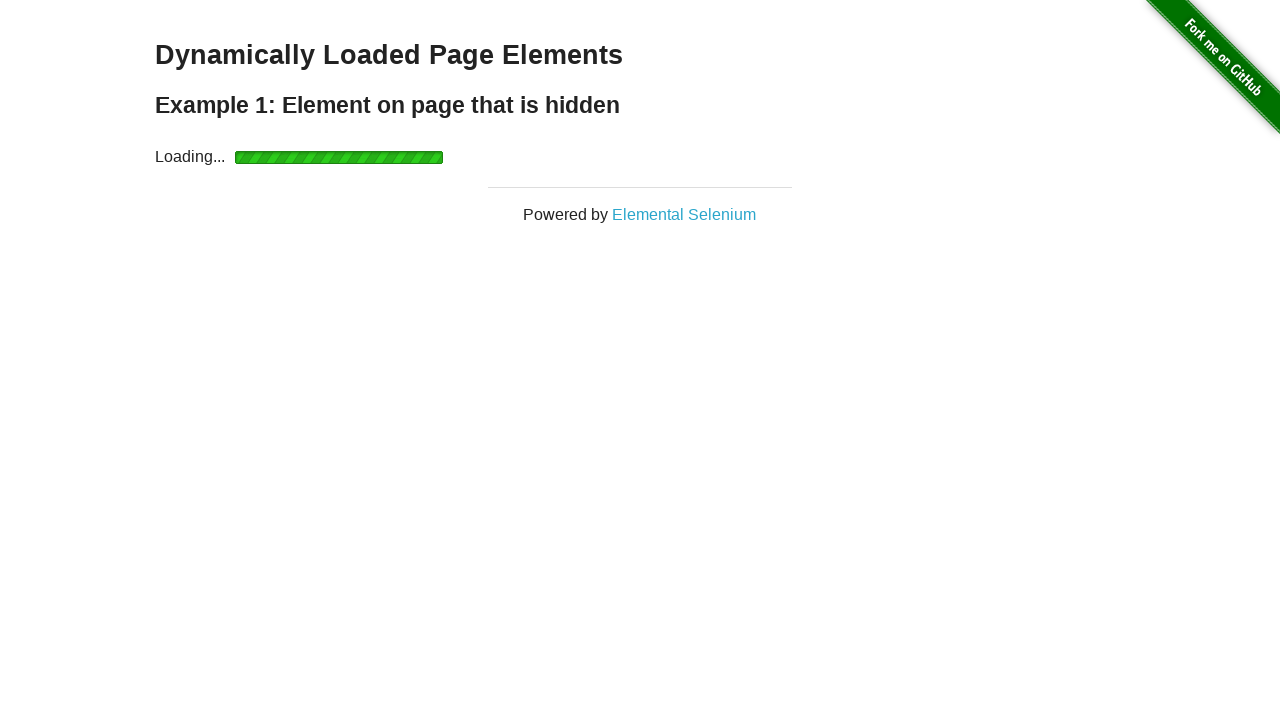

Hidden content became visible - finish element appeared
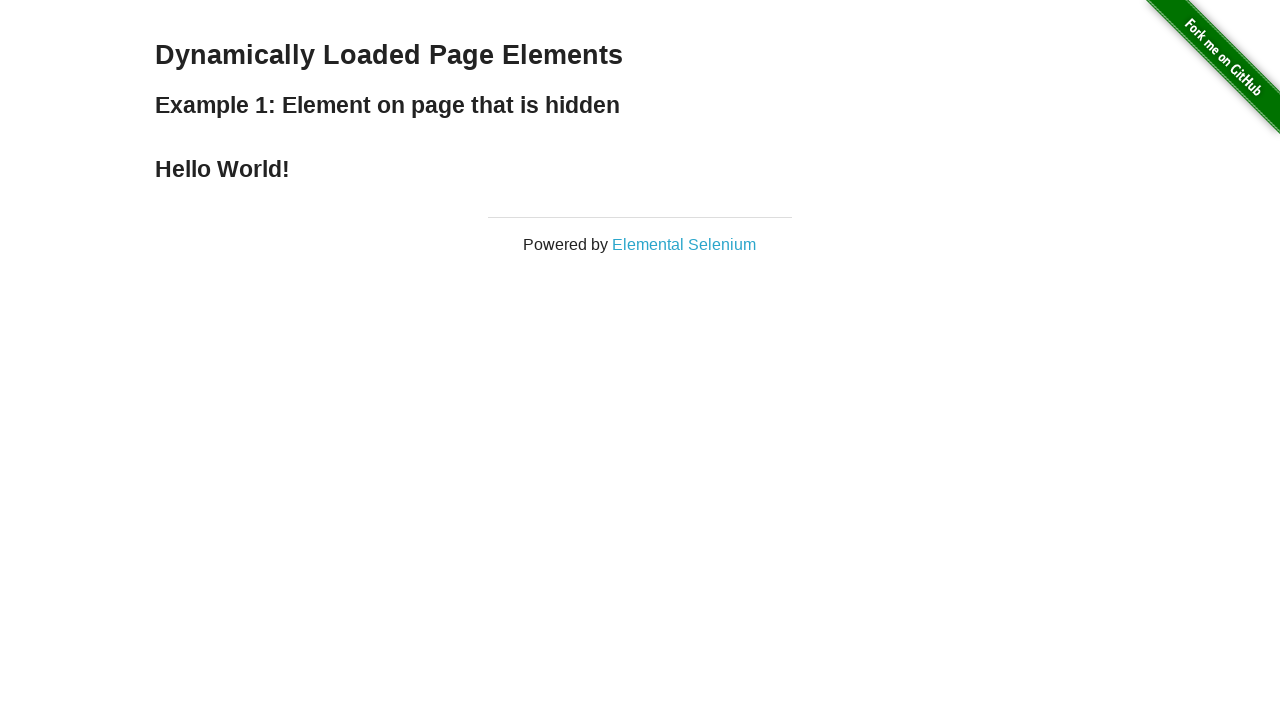

Retrieved text content from finish element: 'Hello World!'
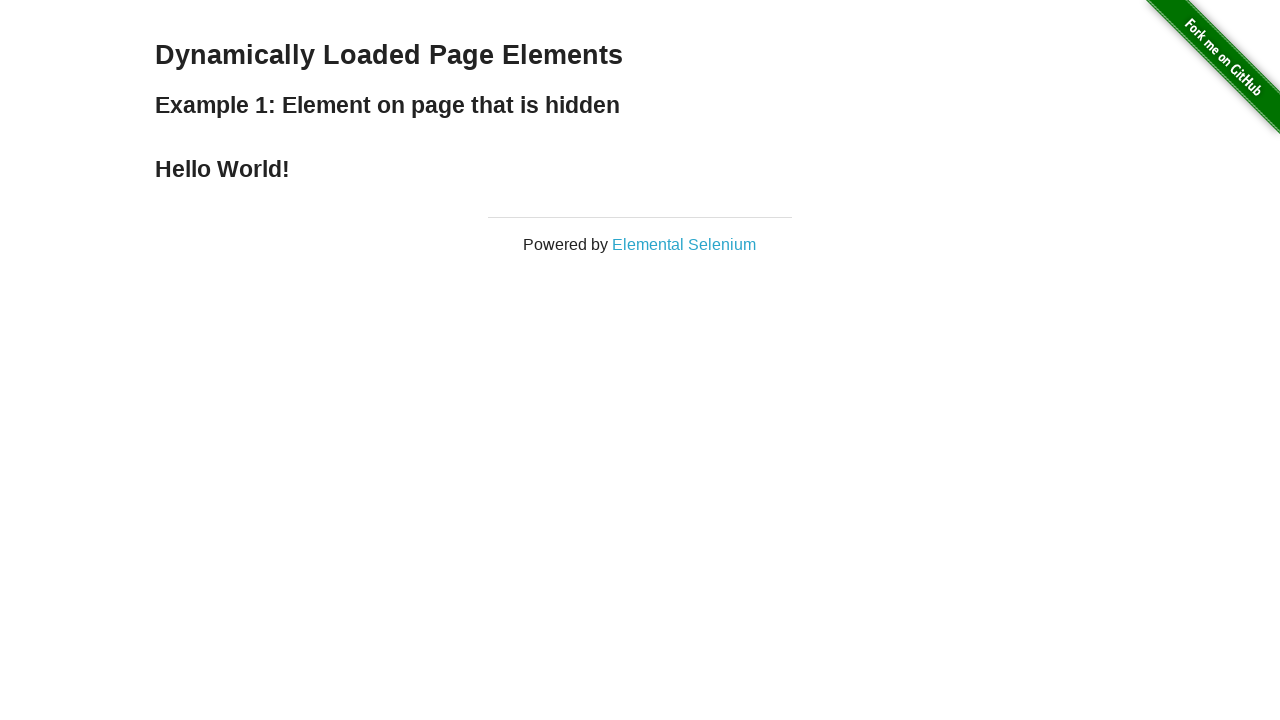

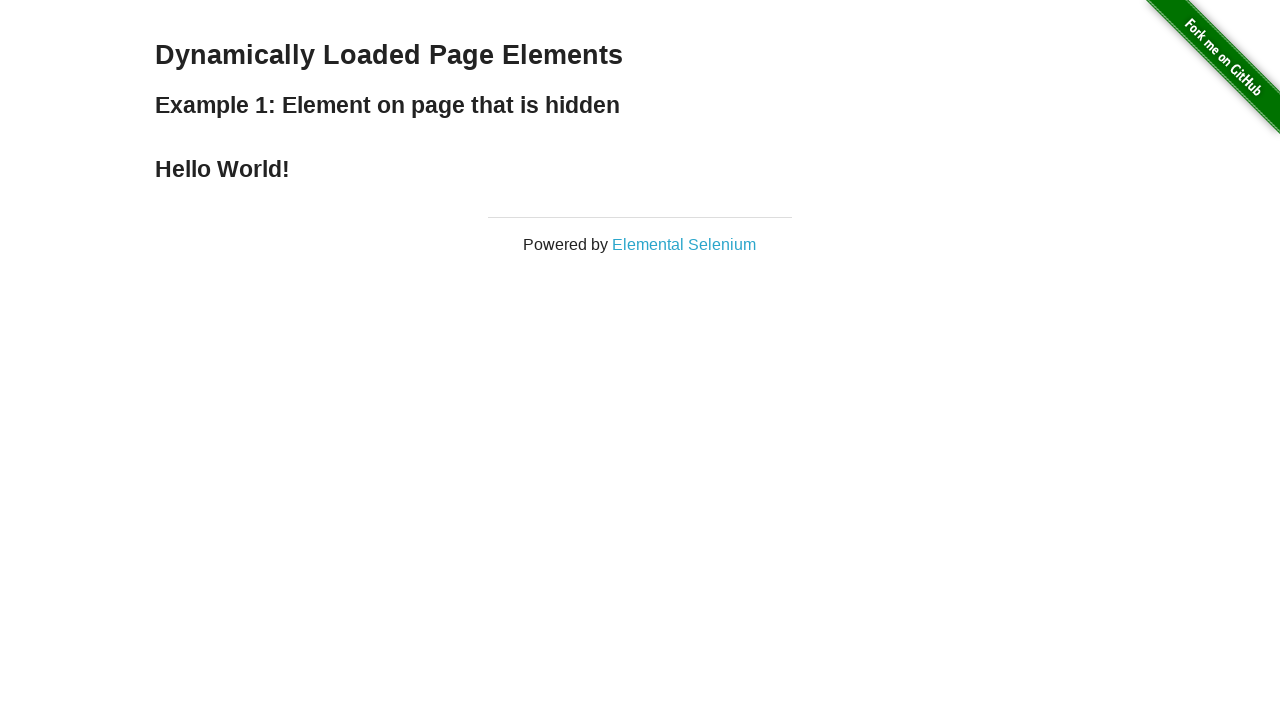